Navigates to the nopCommerce demo store homepage

Starting URL: https://demo.nopcommerce.com/

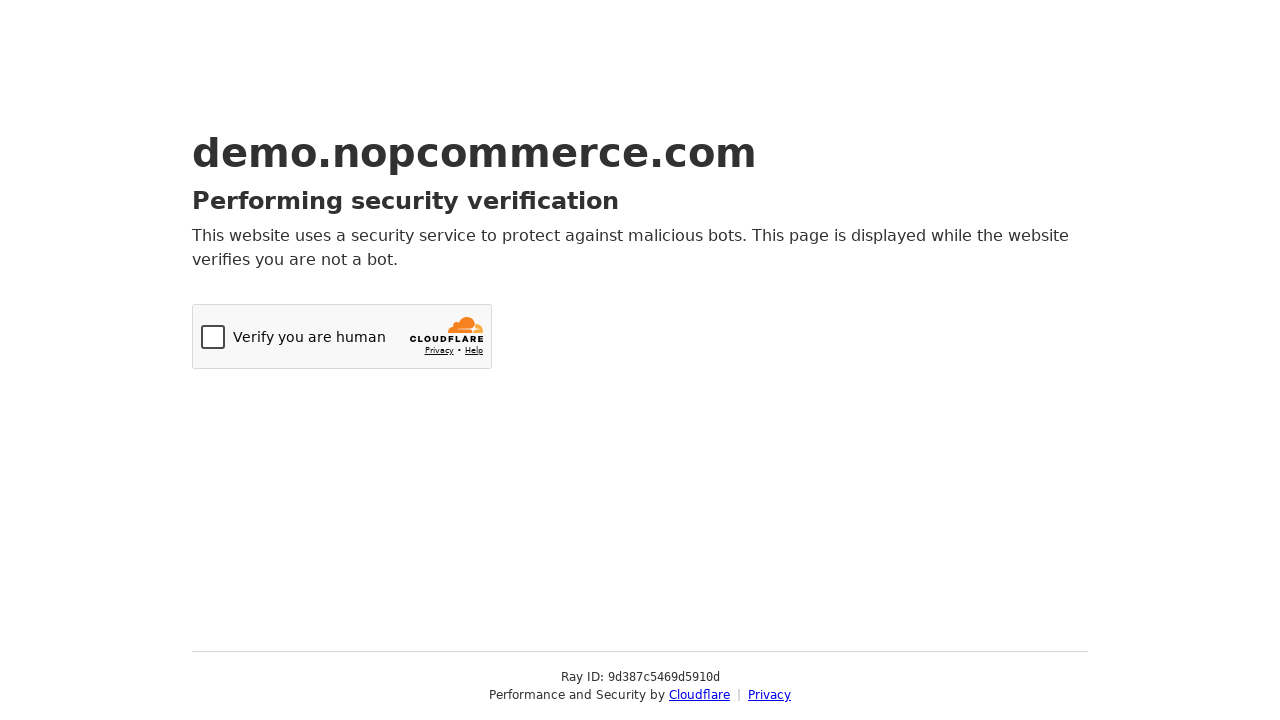

Navigated to nopCommerce demo store homepage
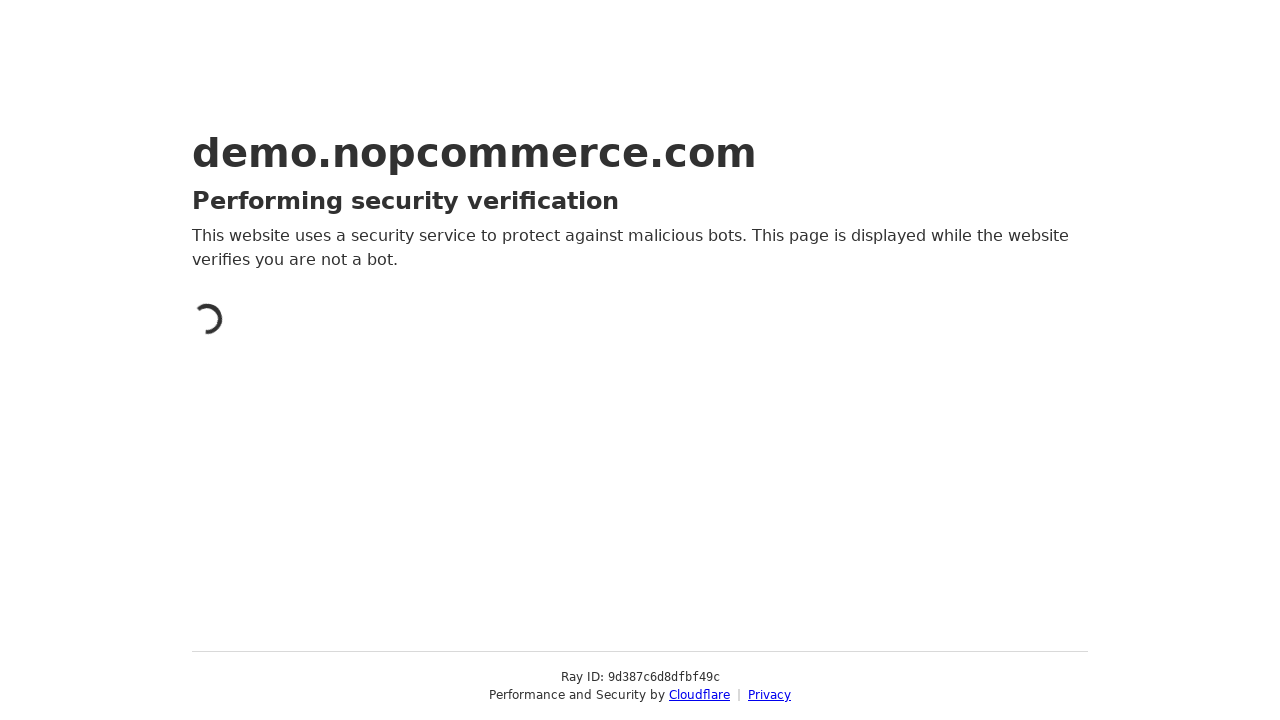

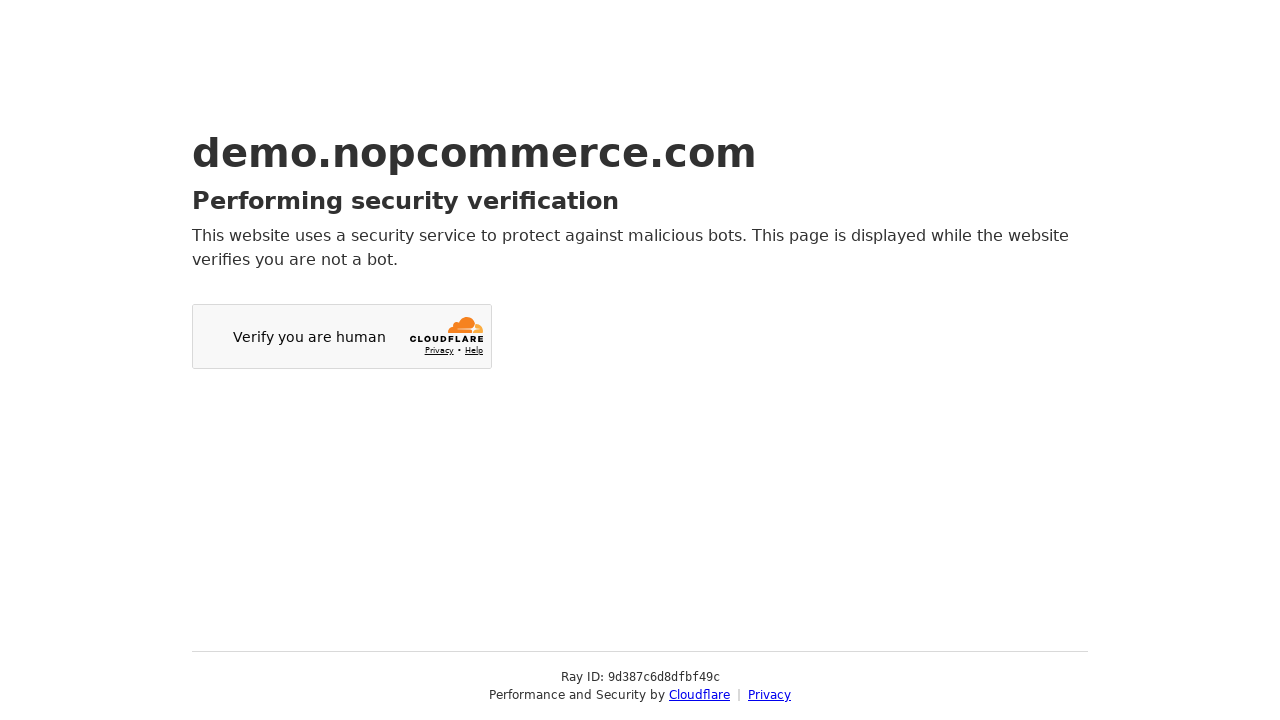